Tests filtering free events by clicking on "Искусственный интеллект" (Artificial Intelligence) category filter

Starting URL: https://skillfactory.ru/free-events

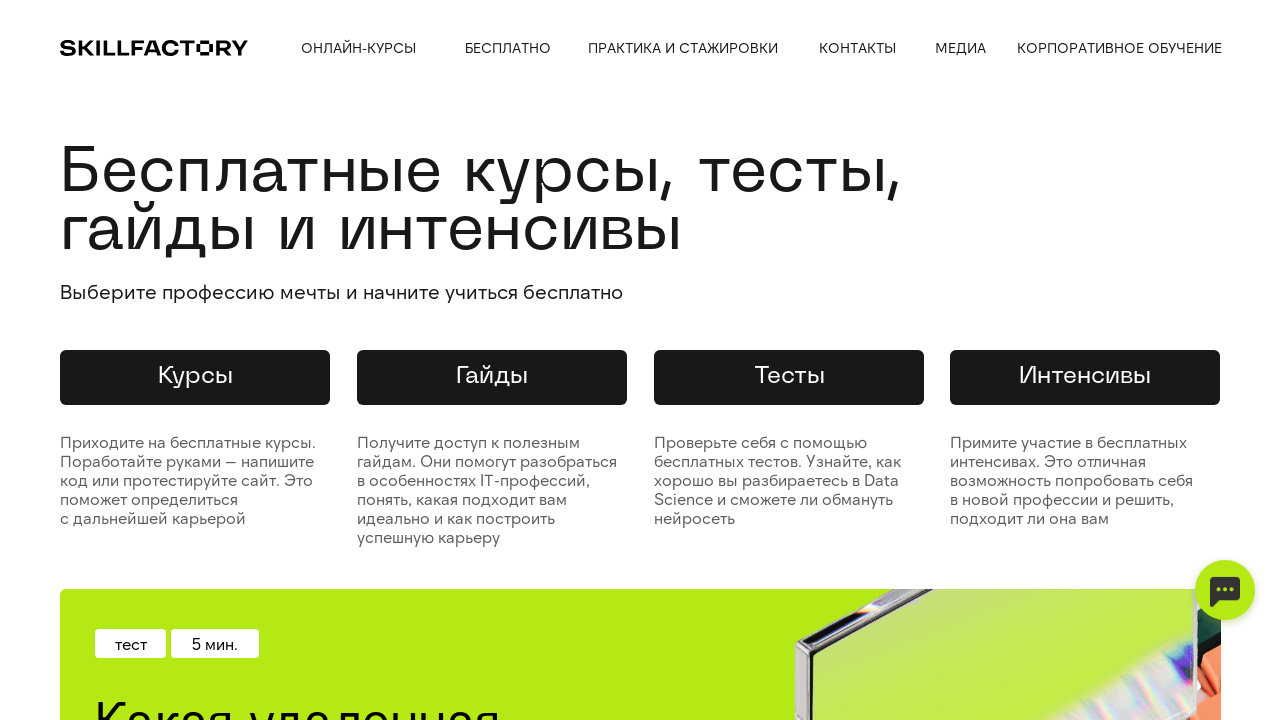

Clicked on 'Искусственный интеллект' (Artificial Intelligence) category filter at (170, 431) on xpath=//div[text()='Искусственный интеллект']
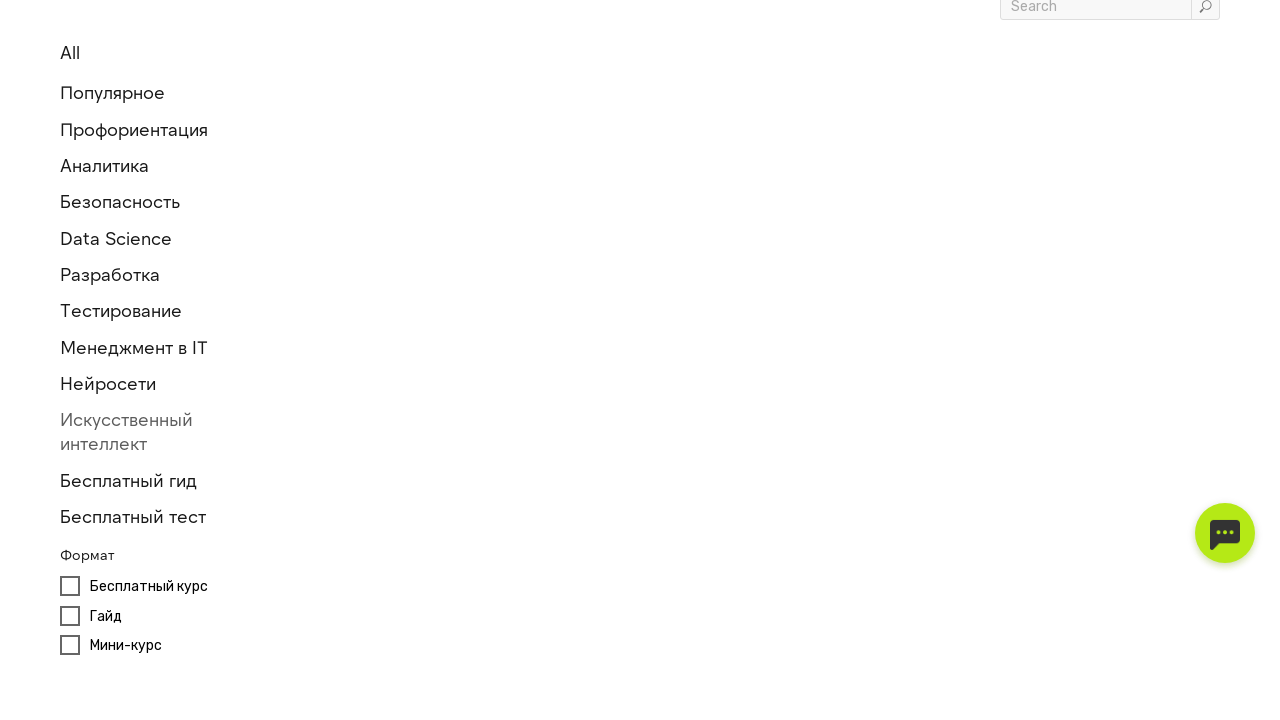

Waited for page to load after filter selection
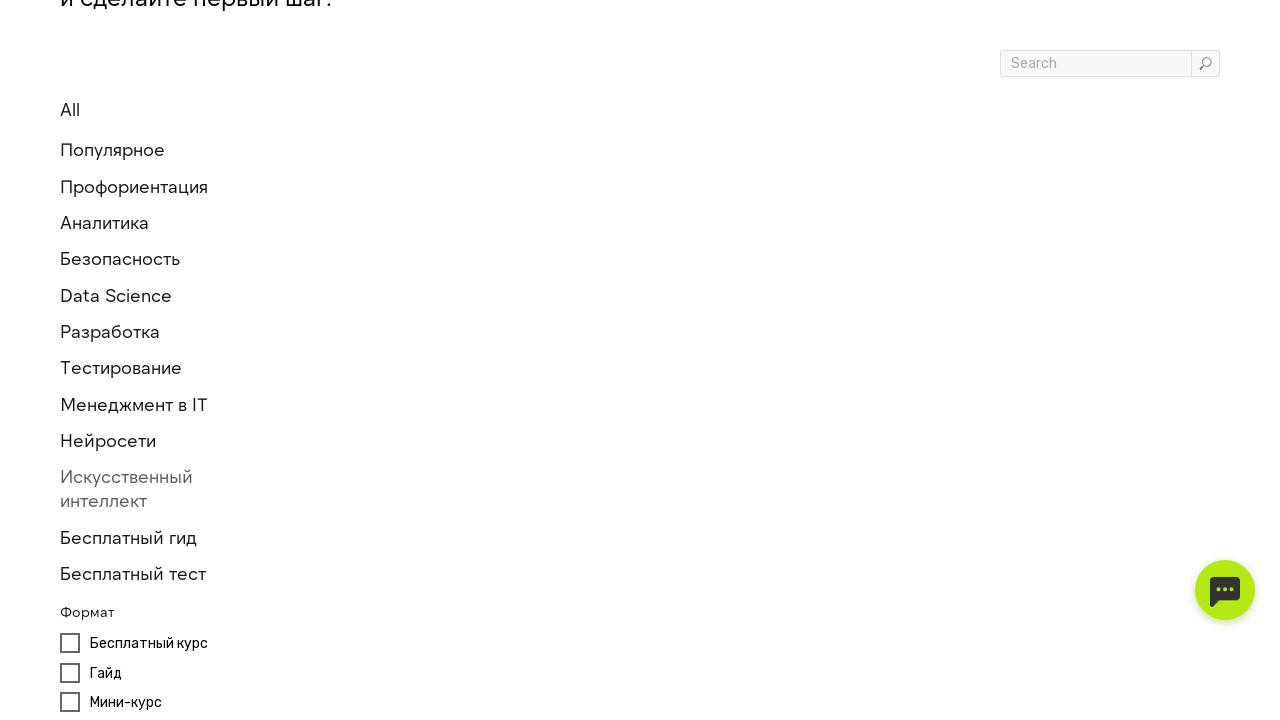

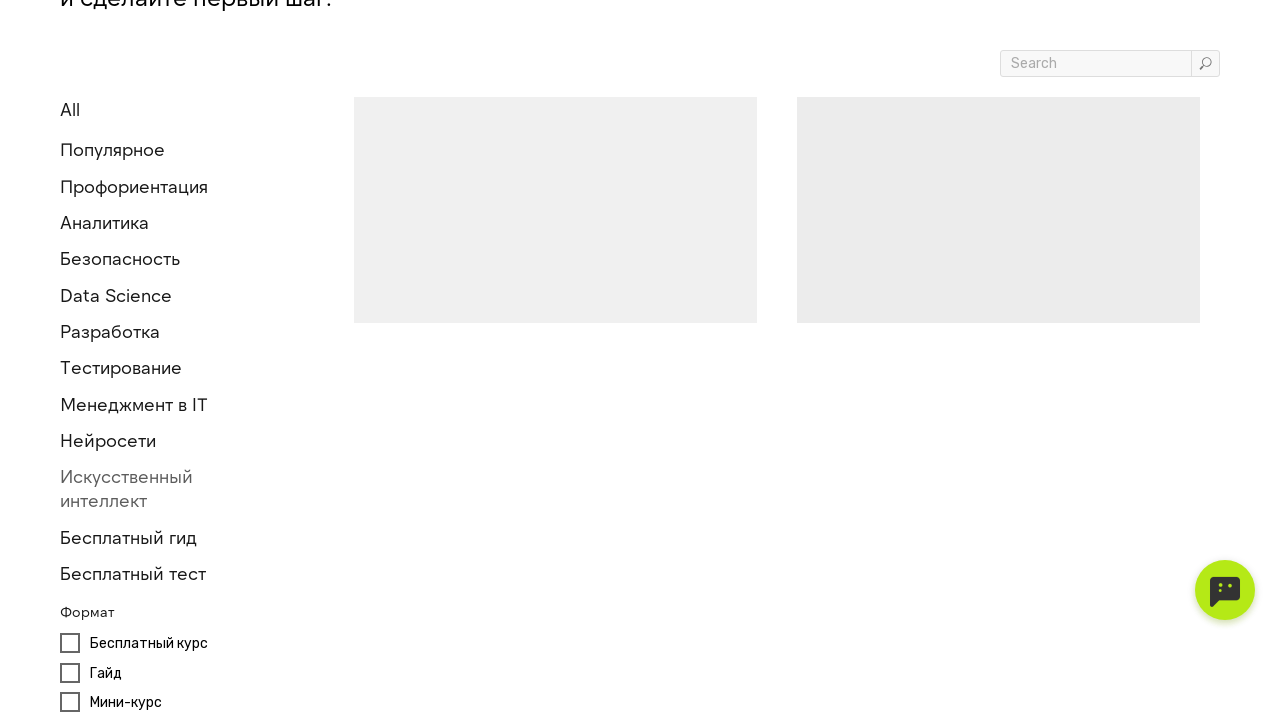